Tests a math challenge form by extracting a value from an element attribute, calculating a mathematical formula, and submitting the answer along with checkbox and radio button selections

Starting URL: http://suninjuly.github.io/get_attribute.html

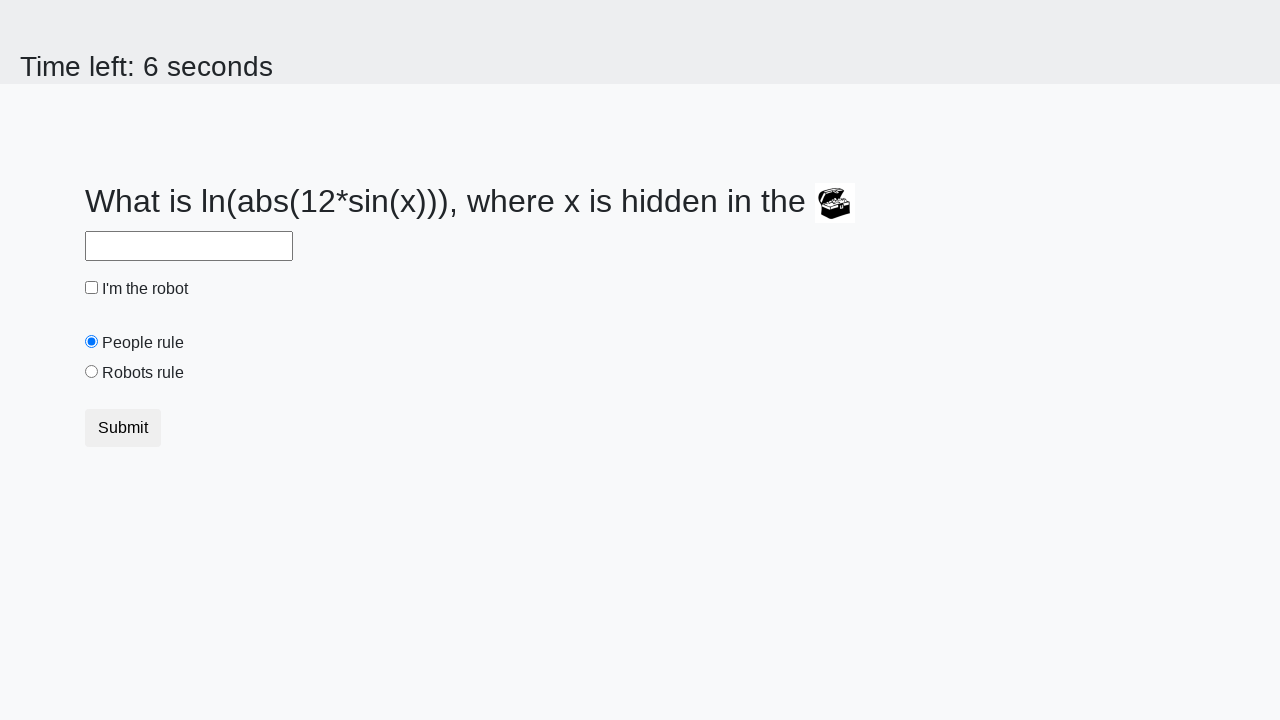

Located treasure element
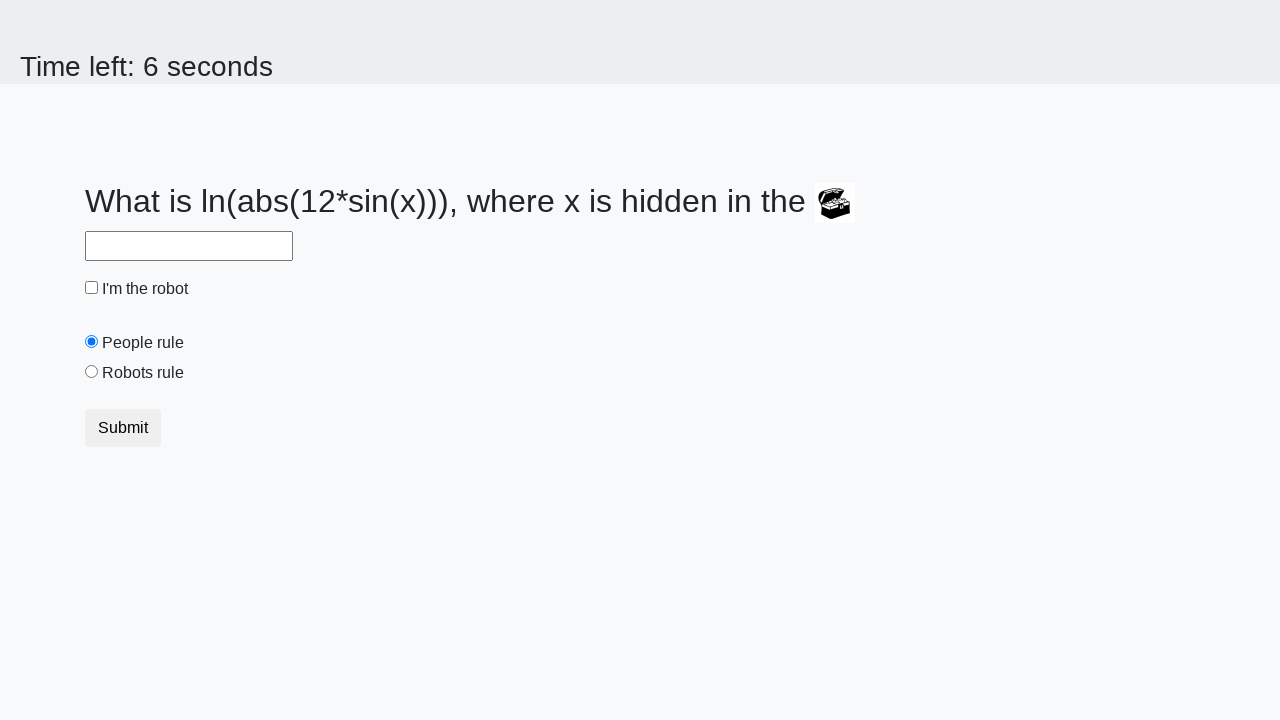

Extracted valuex attribute from treasure element
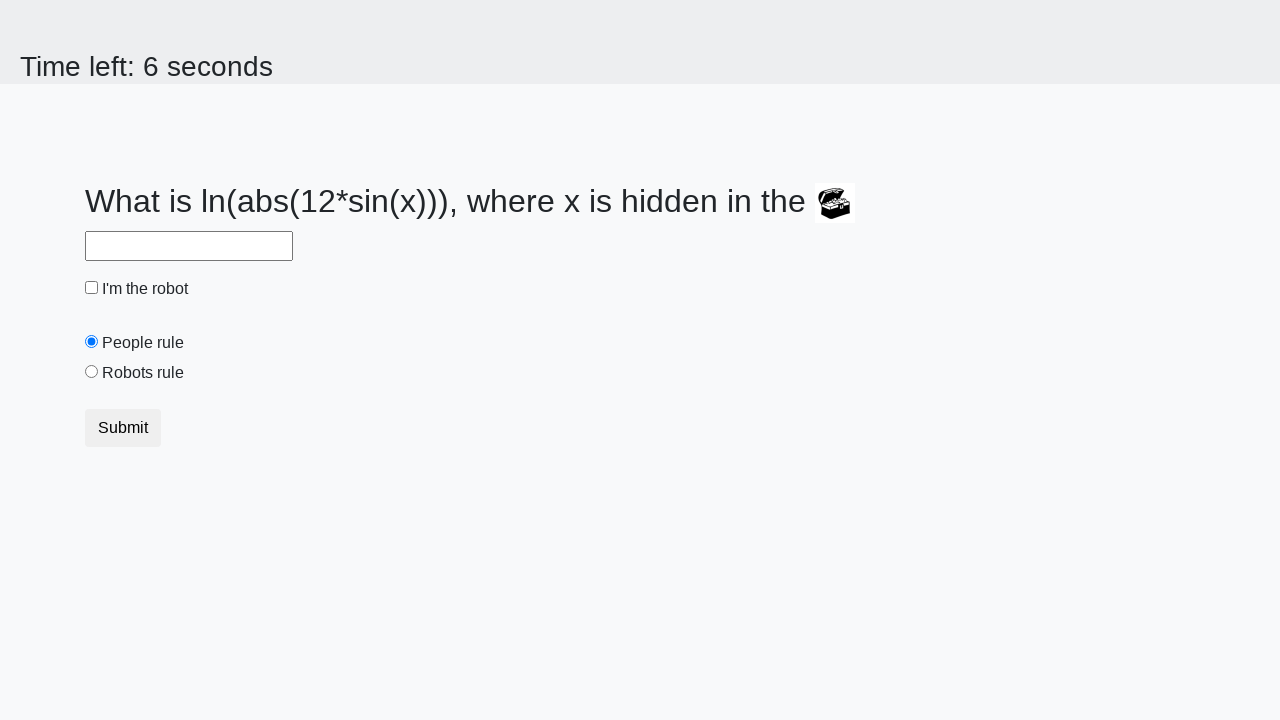

Calculated mathematical formula result using extracted value
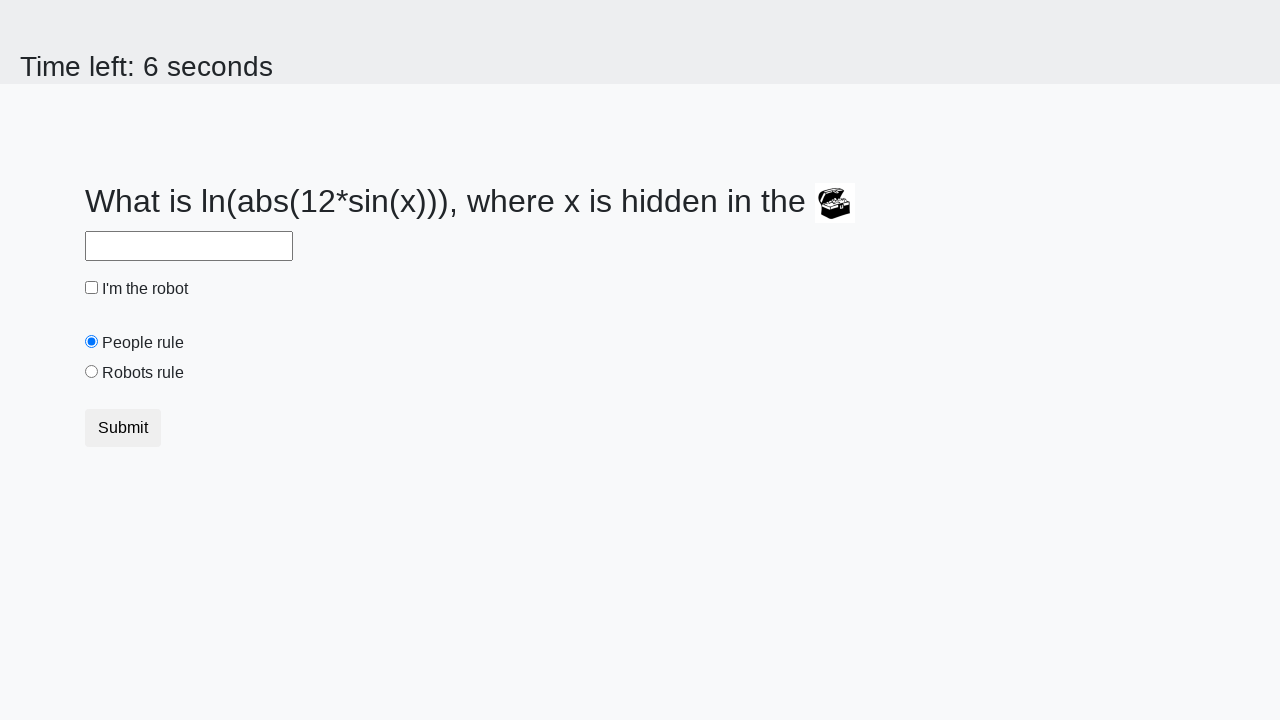

Filled answer field with calculated result on #answer
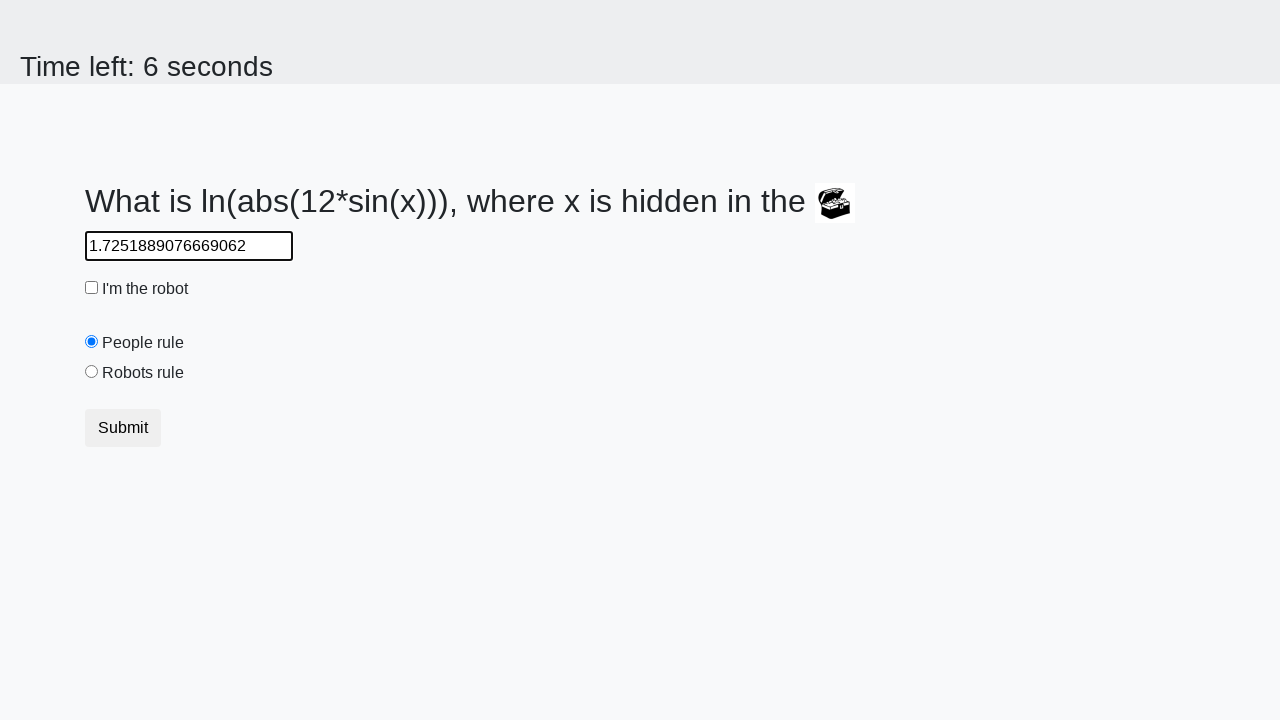

Clicked robot checkbox at (92, 288) on #robotCheckbox
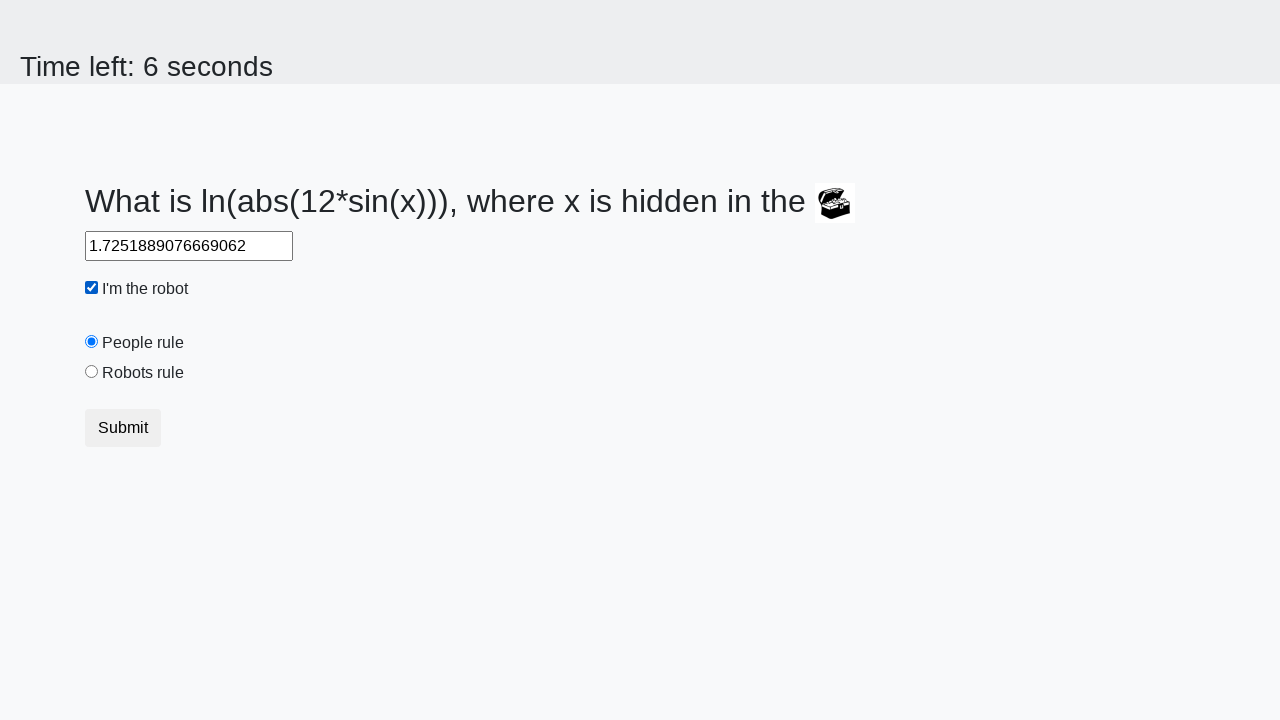

Clicked robots rule radio button at (92, 372) on #robotsRule
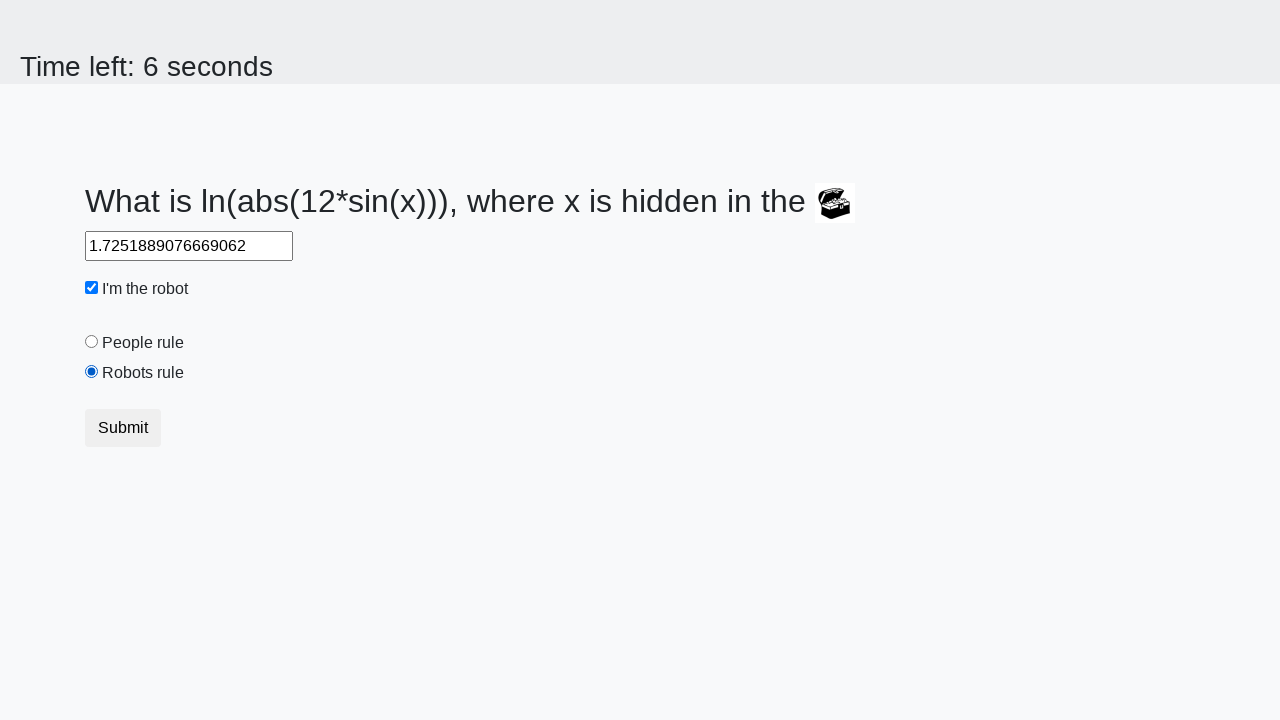

Submitted the form at (123, 428) on .btn
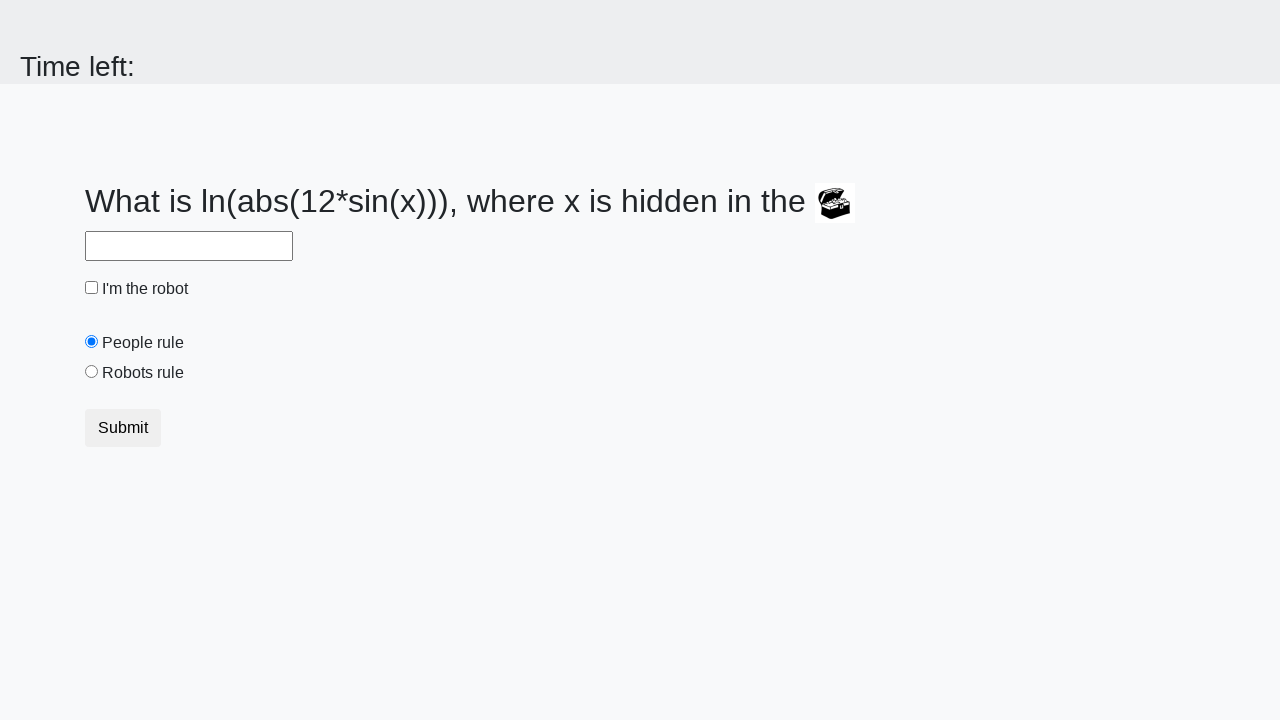

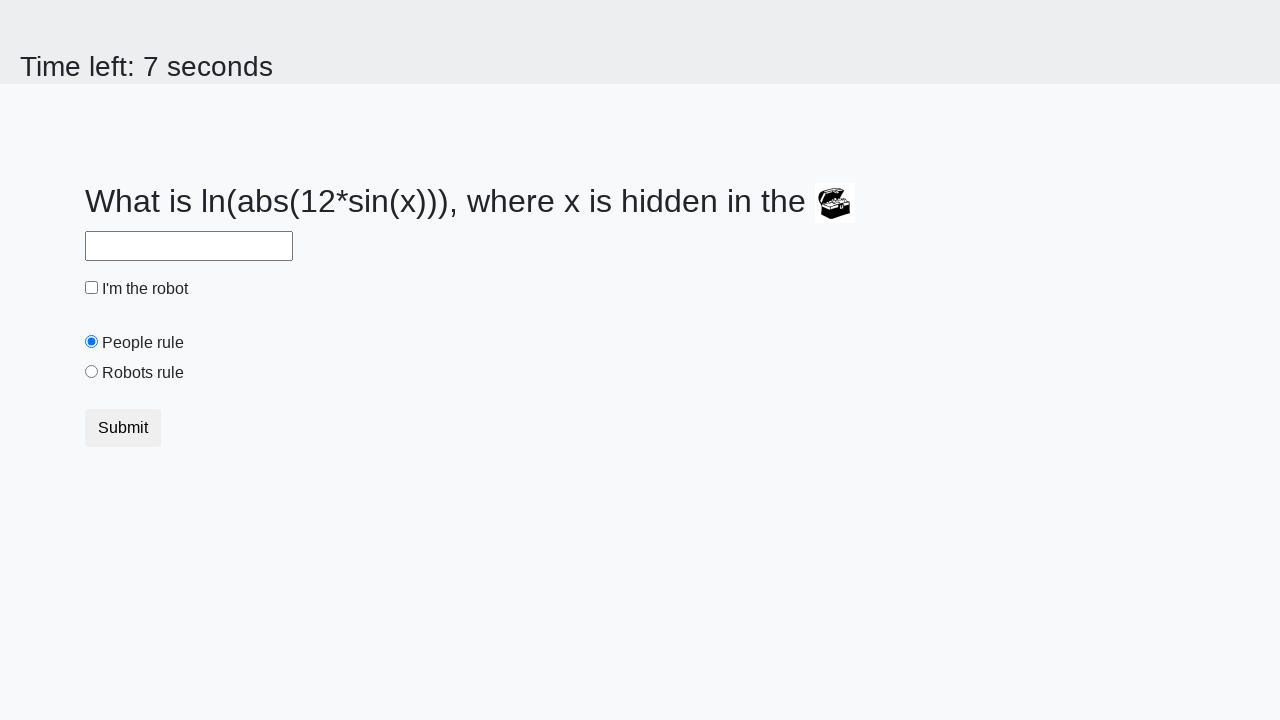